Tests the add function of the calculator by summing an integer and a float number

Starting URL: https://testsheepnz.github.io/BasicCalculator.html

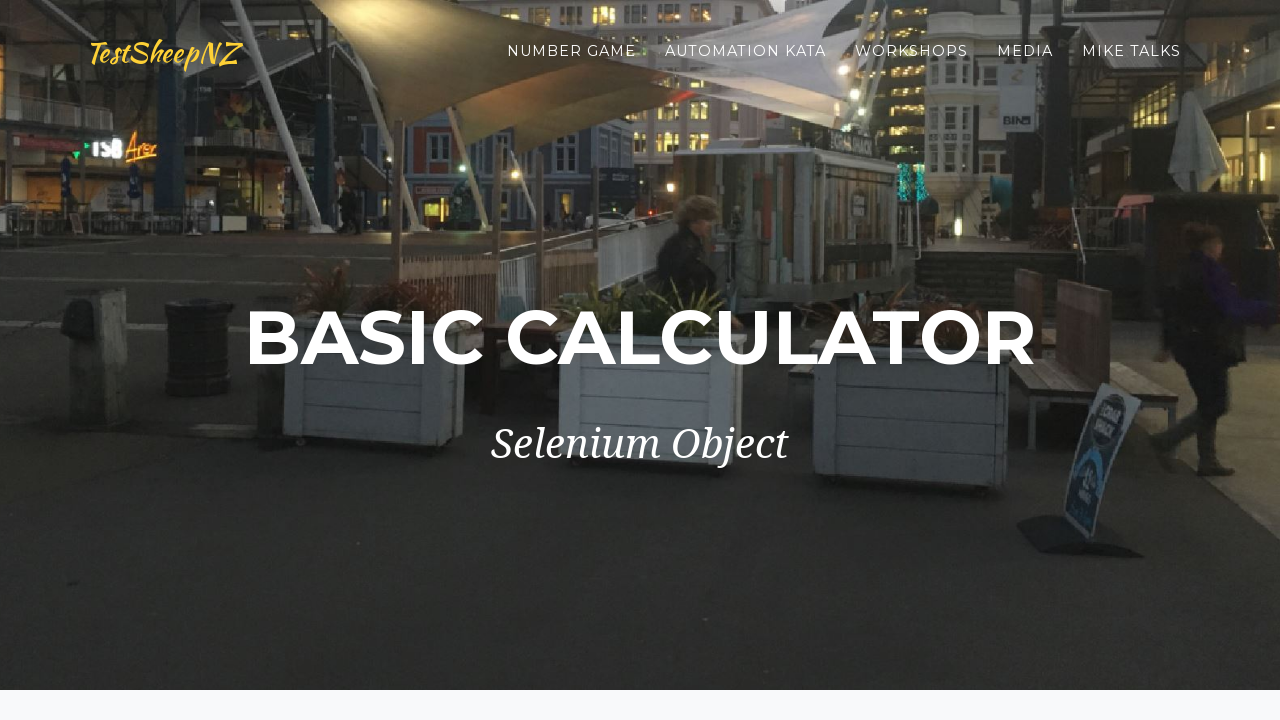

Scrolled to bottom of page
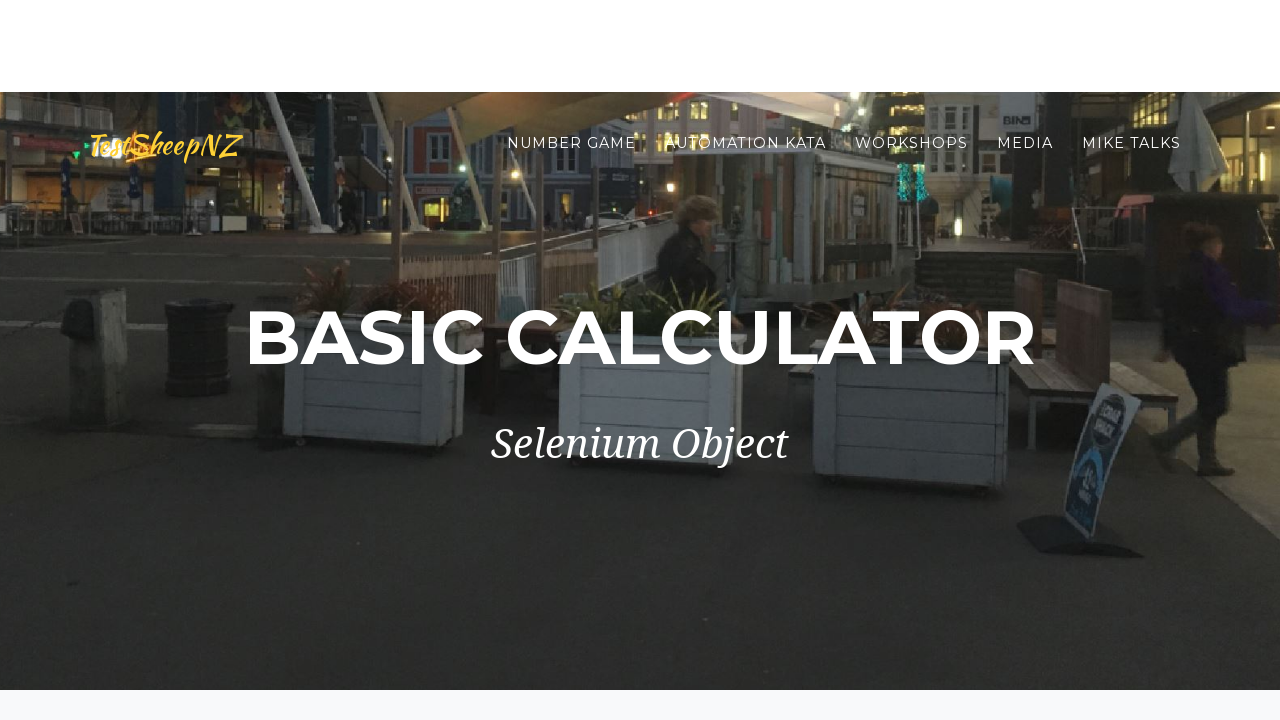

Selected Build 8 from dropdown on #selectBuild
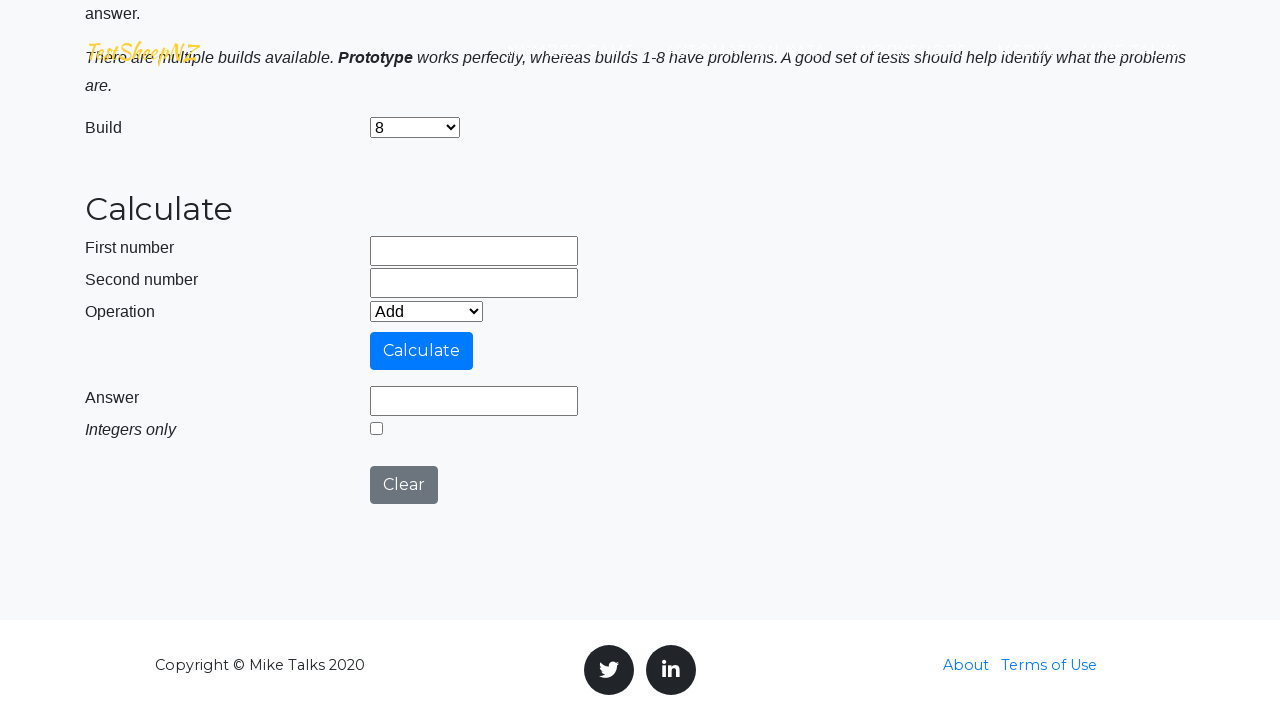

Entered first number: 65 on input[name='number1']
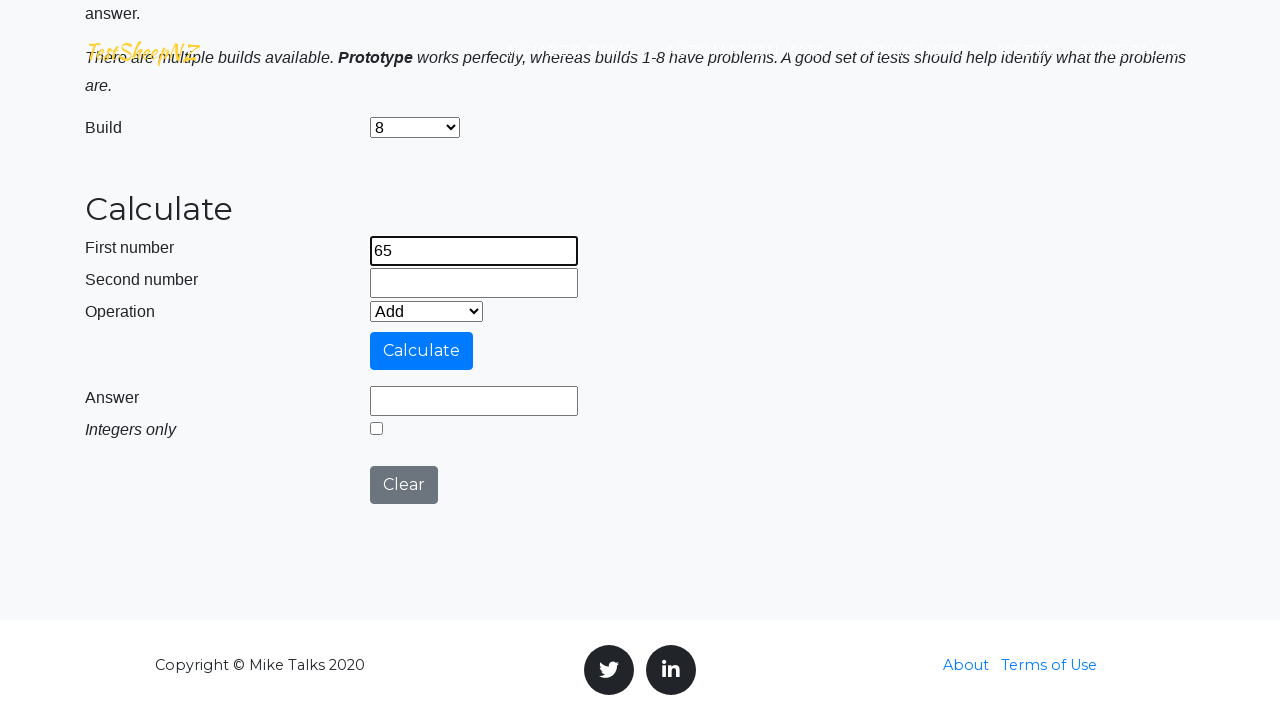

Entered second number: 67.86 on input[name='number2']
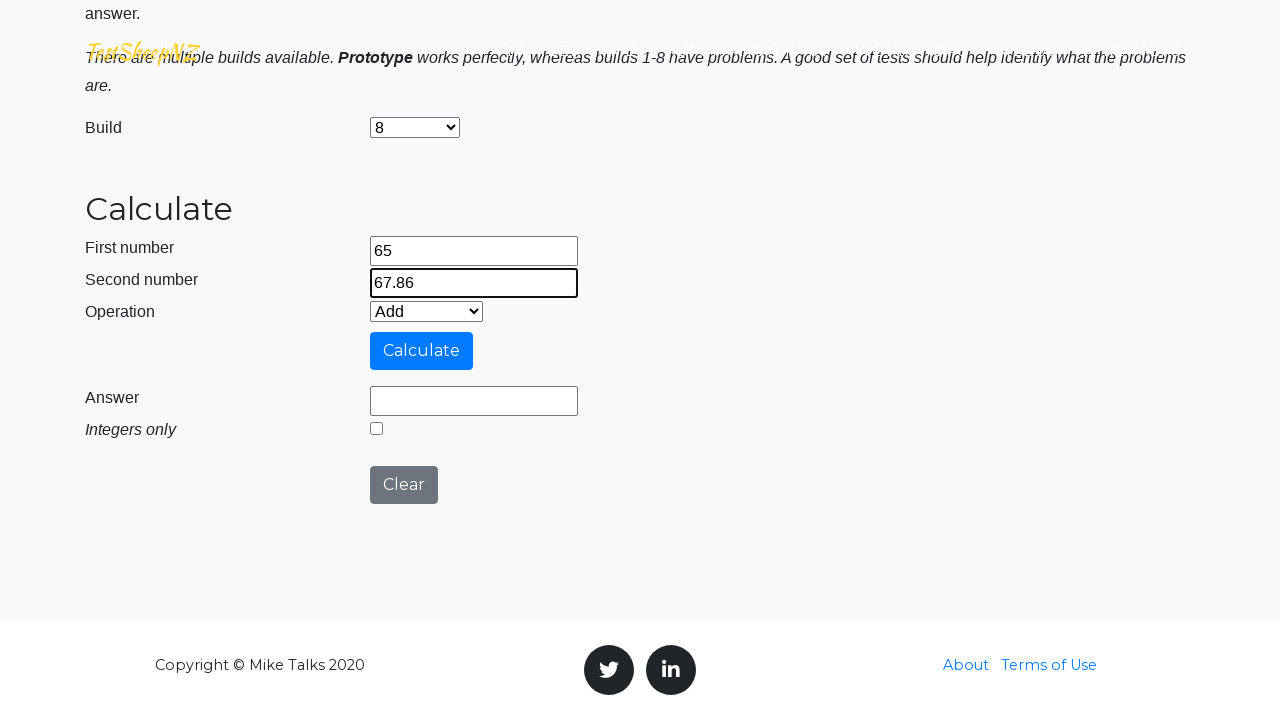

Clicked calculate button at (422, 351) on #calculateButton
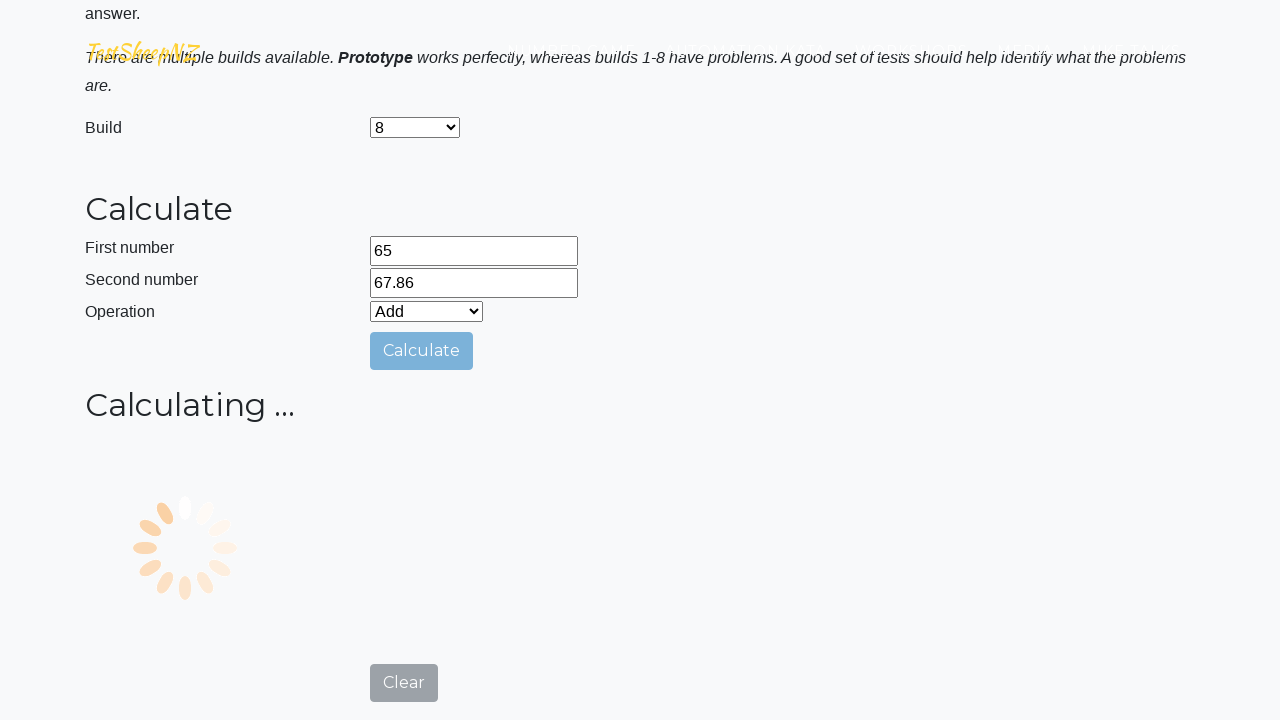

Result field loaded successfully
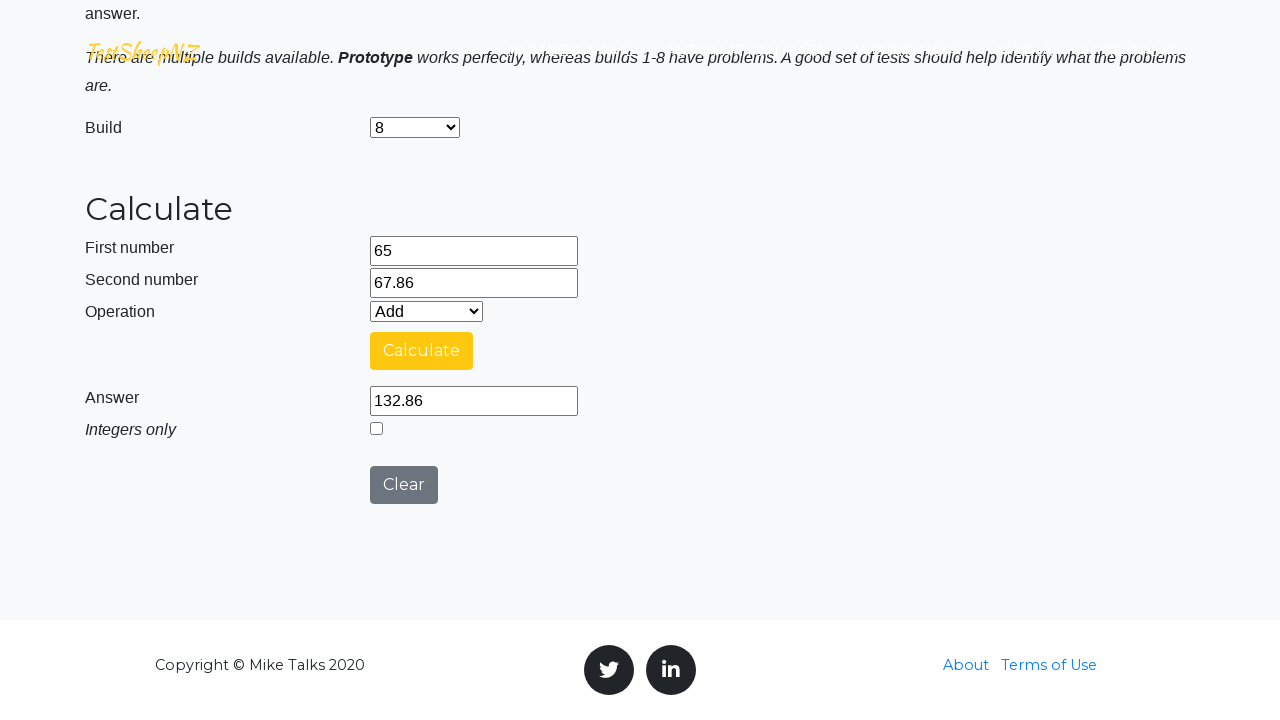

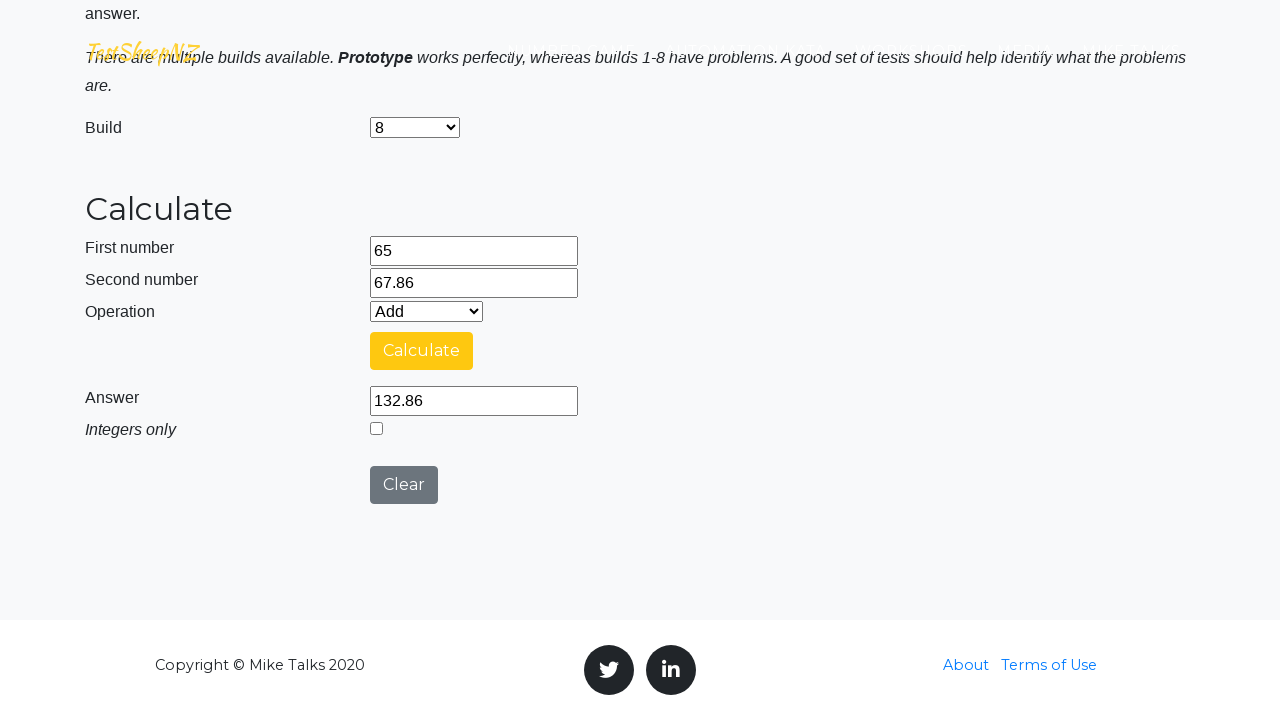